Tests checkbox interaction by checking if a checkbox is selected and clicking it if not already selected

Starting URL: https://echoecho.com/htmlforms09.htm

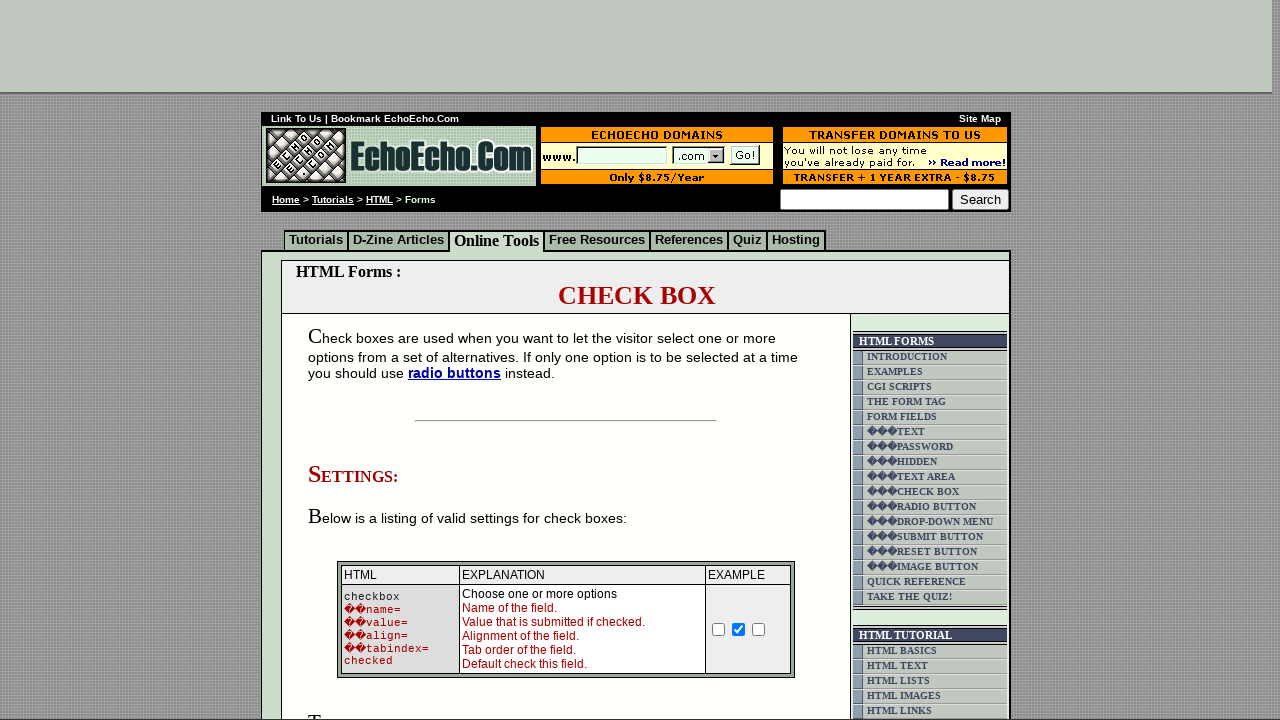

Located milk checkbox element
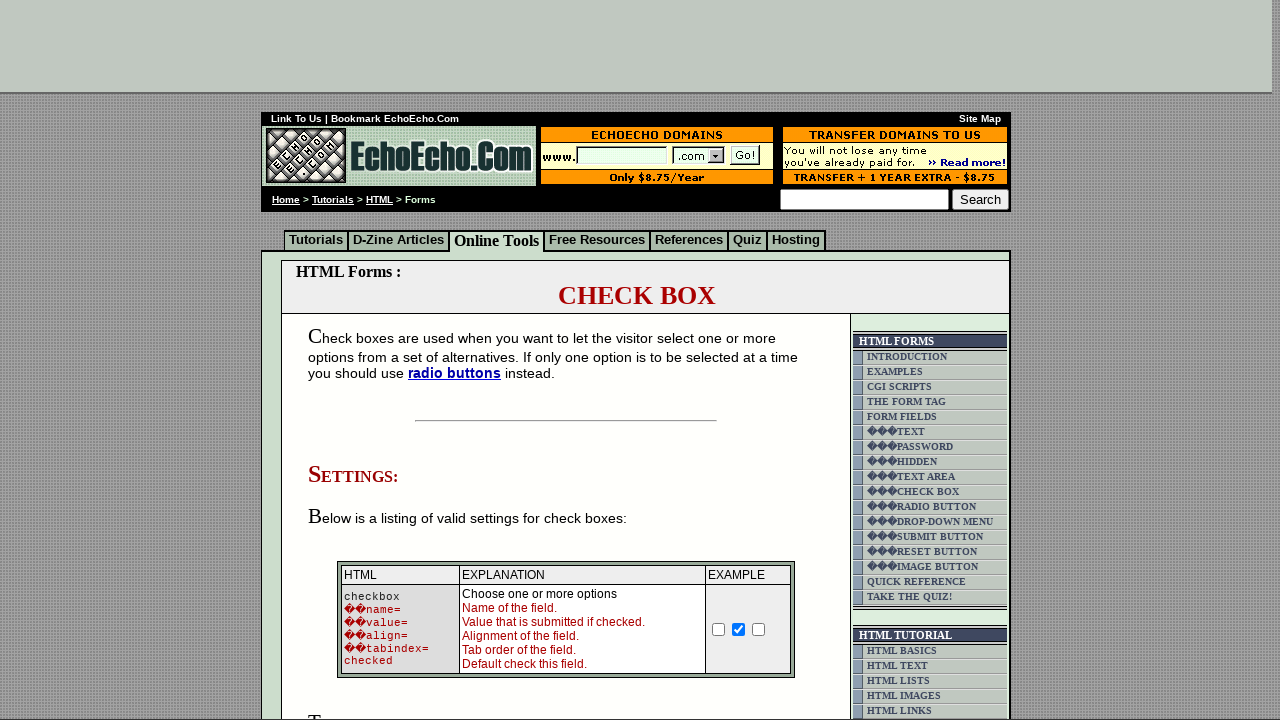

Verified milk checkbox is not selected
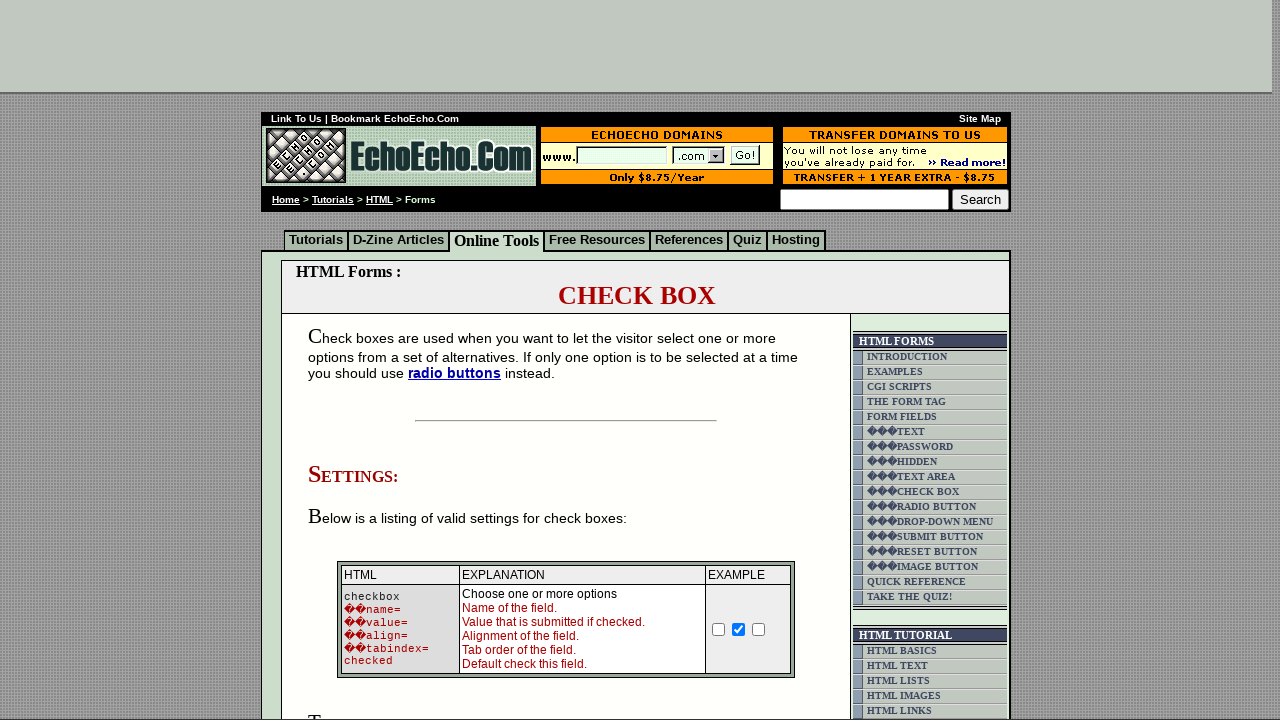

Clicked milk checkbox to select it at (354, 360) on input[name='option1']
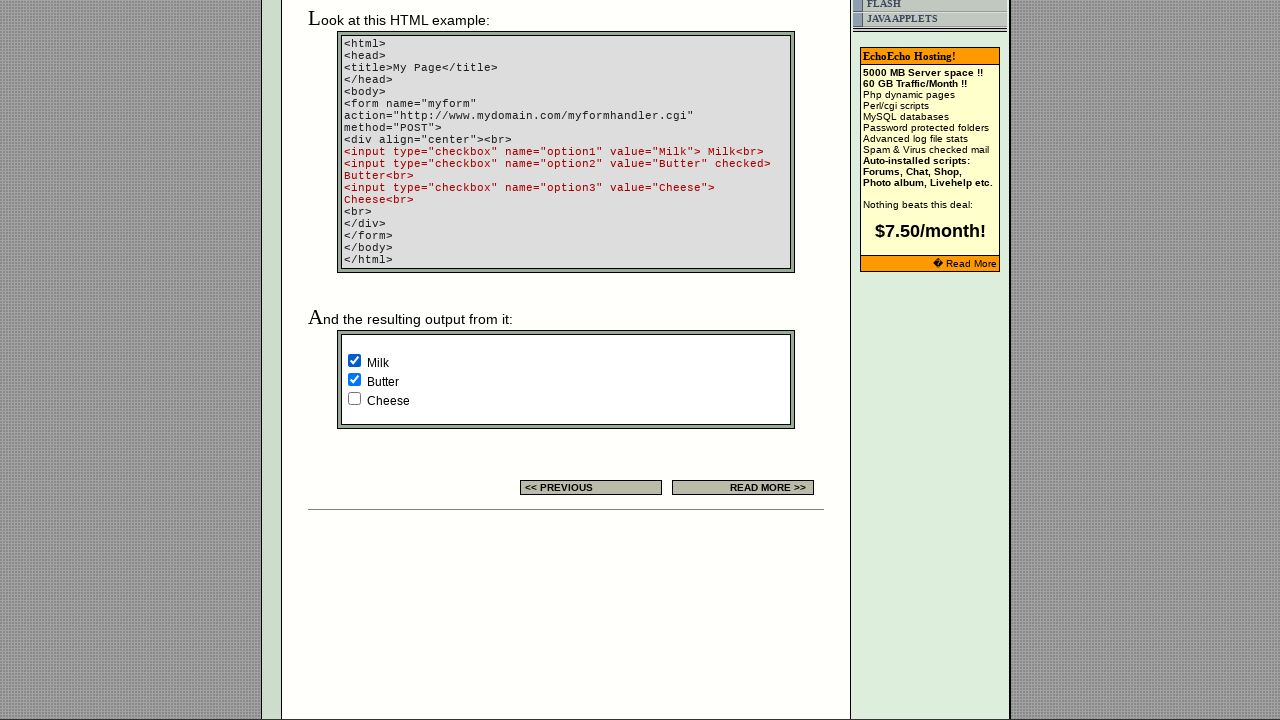

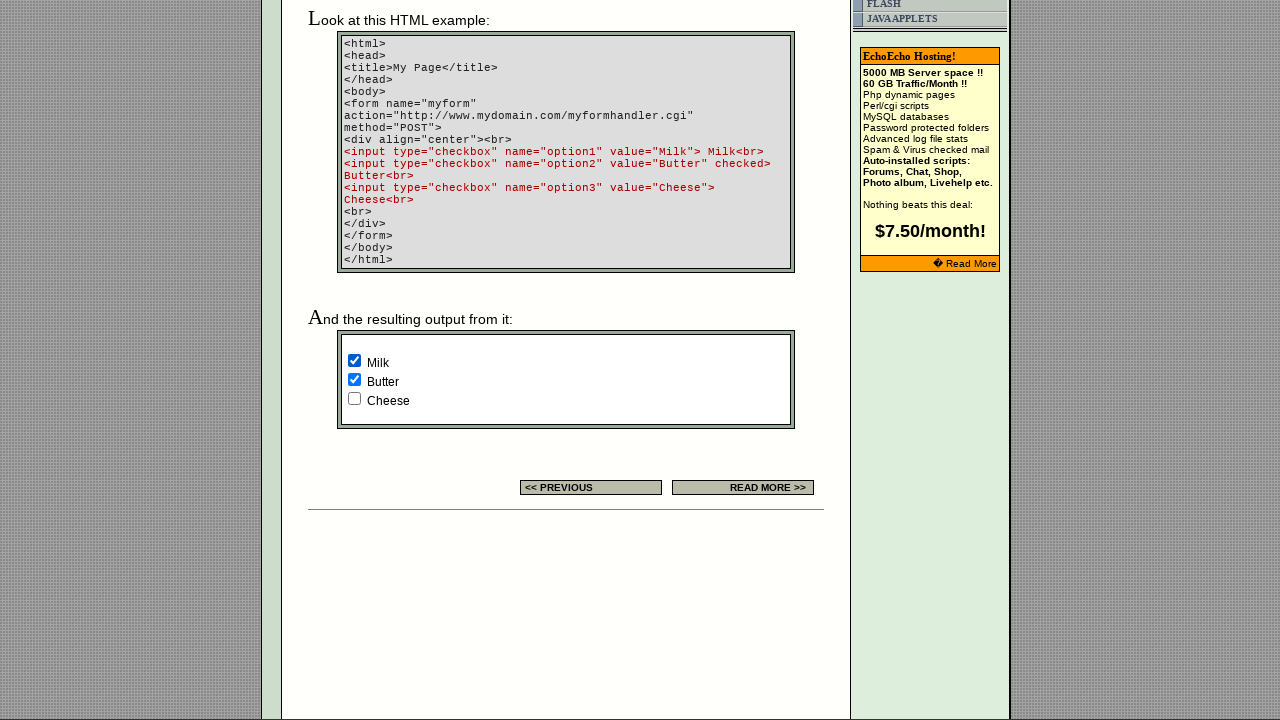